Tests navigation on Demoblaze demo e-commerce site by clicking on Phones category, verifying a product appears, then navigating back and refreshing the page

Starting URL: https://www.demoblaze.com/

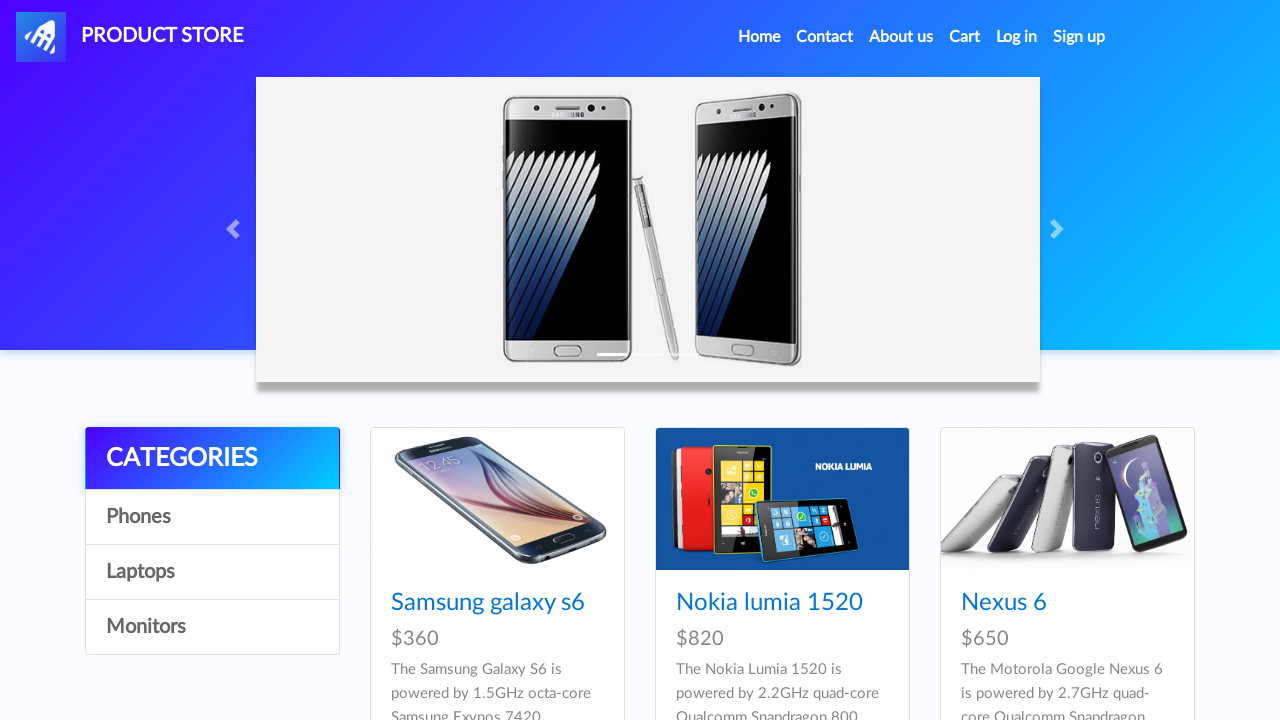

Clicked on Phones category at (212, 517) on text=Phones
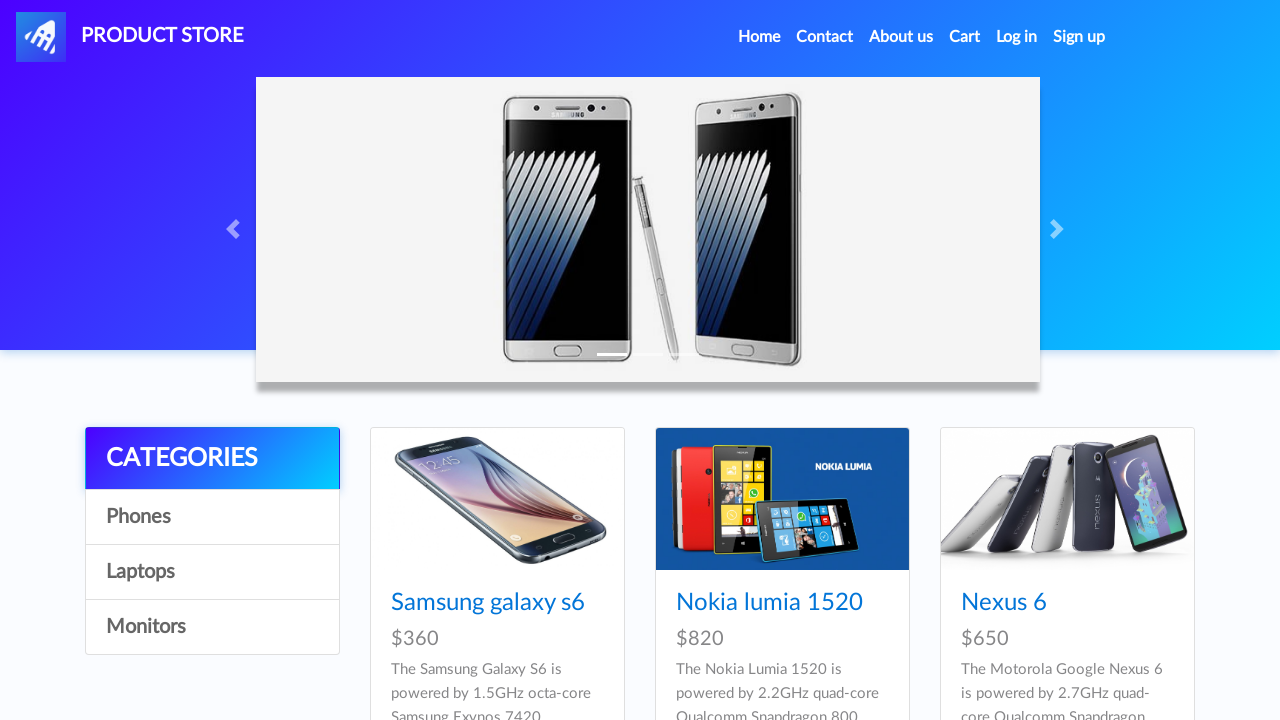

Samsung galaxy s6 product appeared in the product list
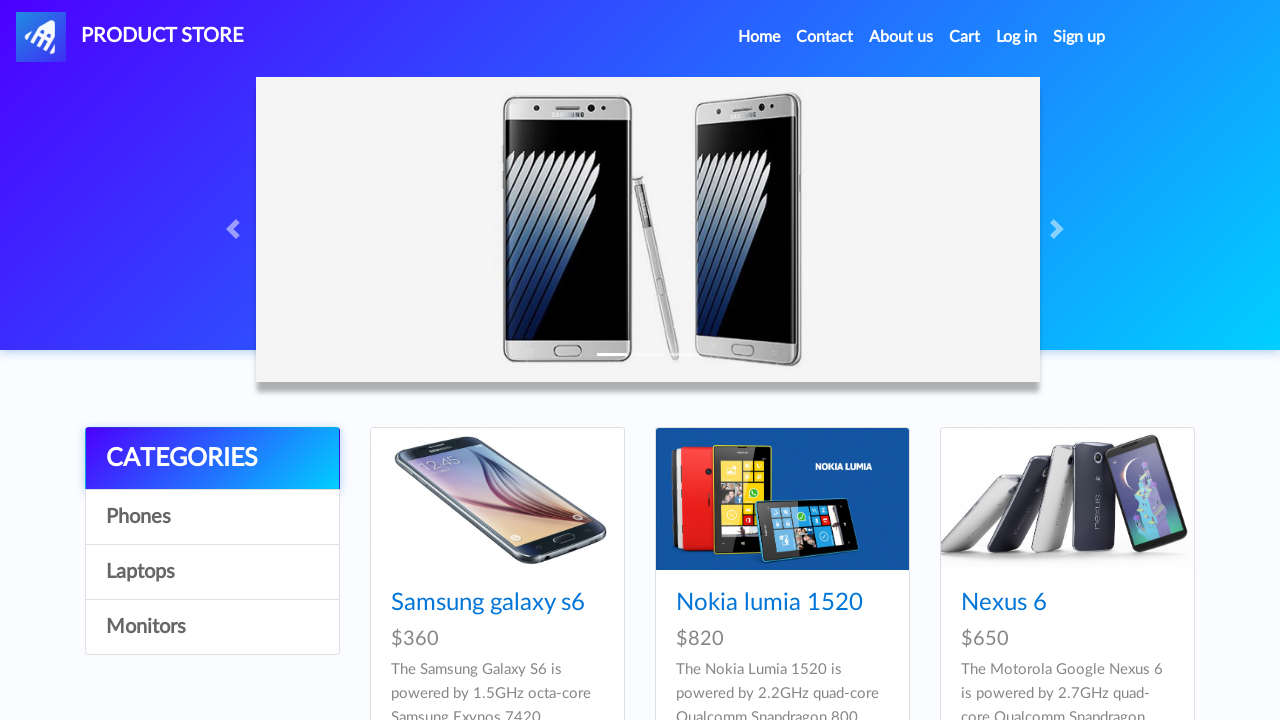

Navigated back to previous page
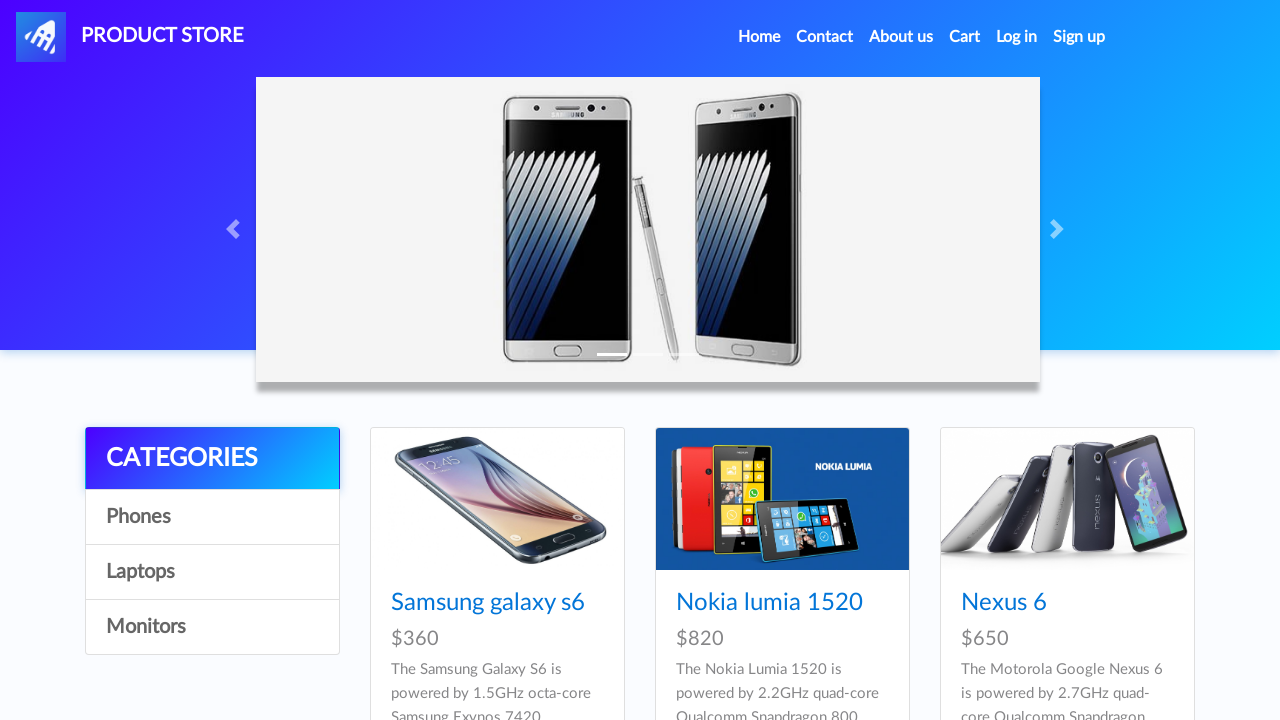

Refreshed the page
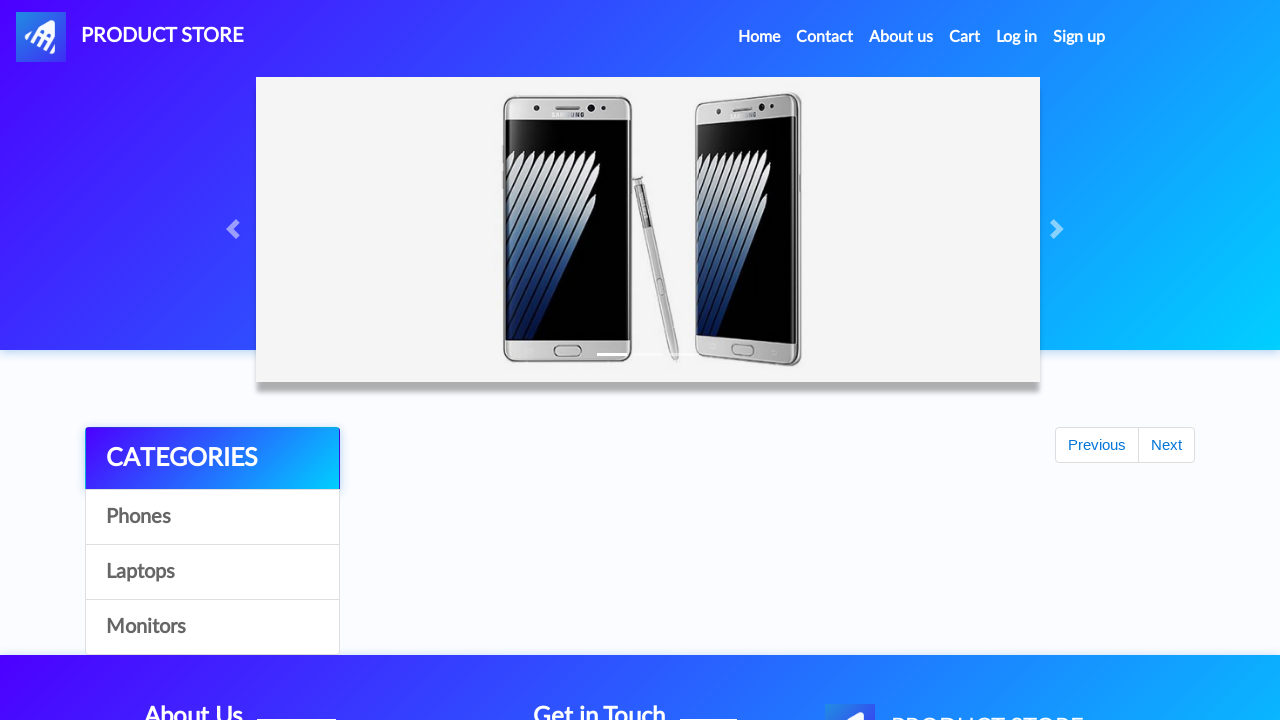

Set window to fullscreen mode (1920x1080)
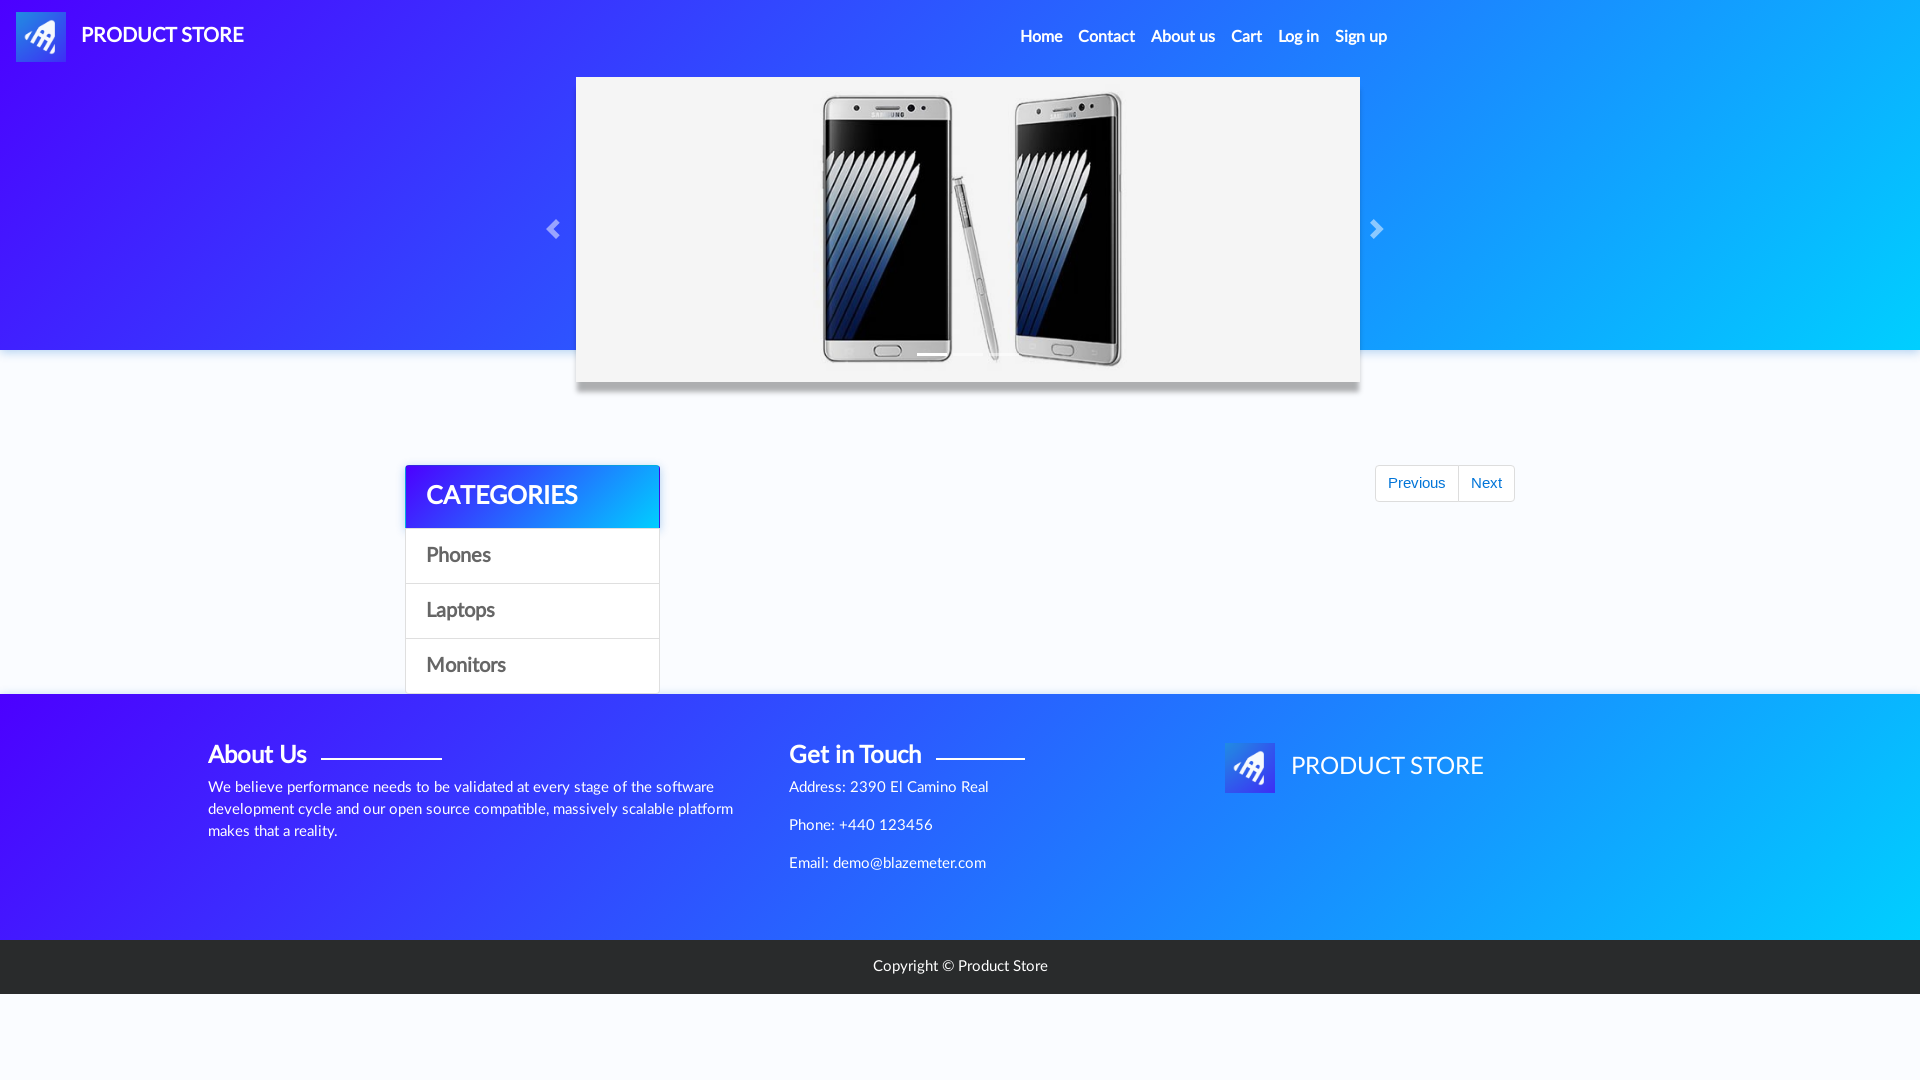

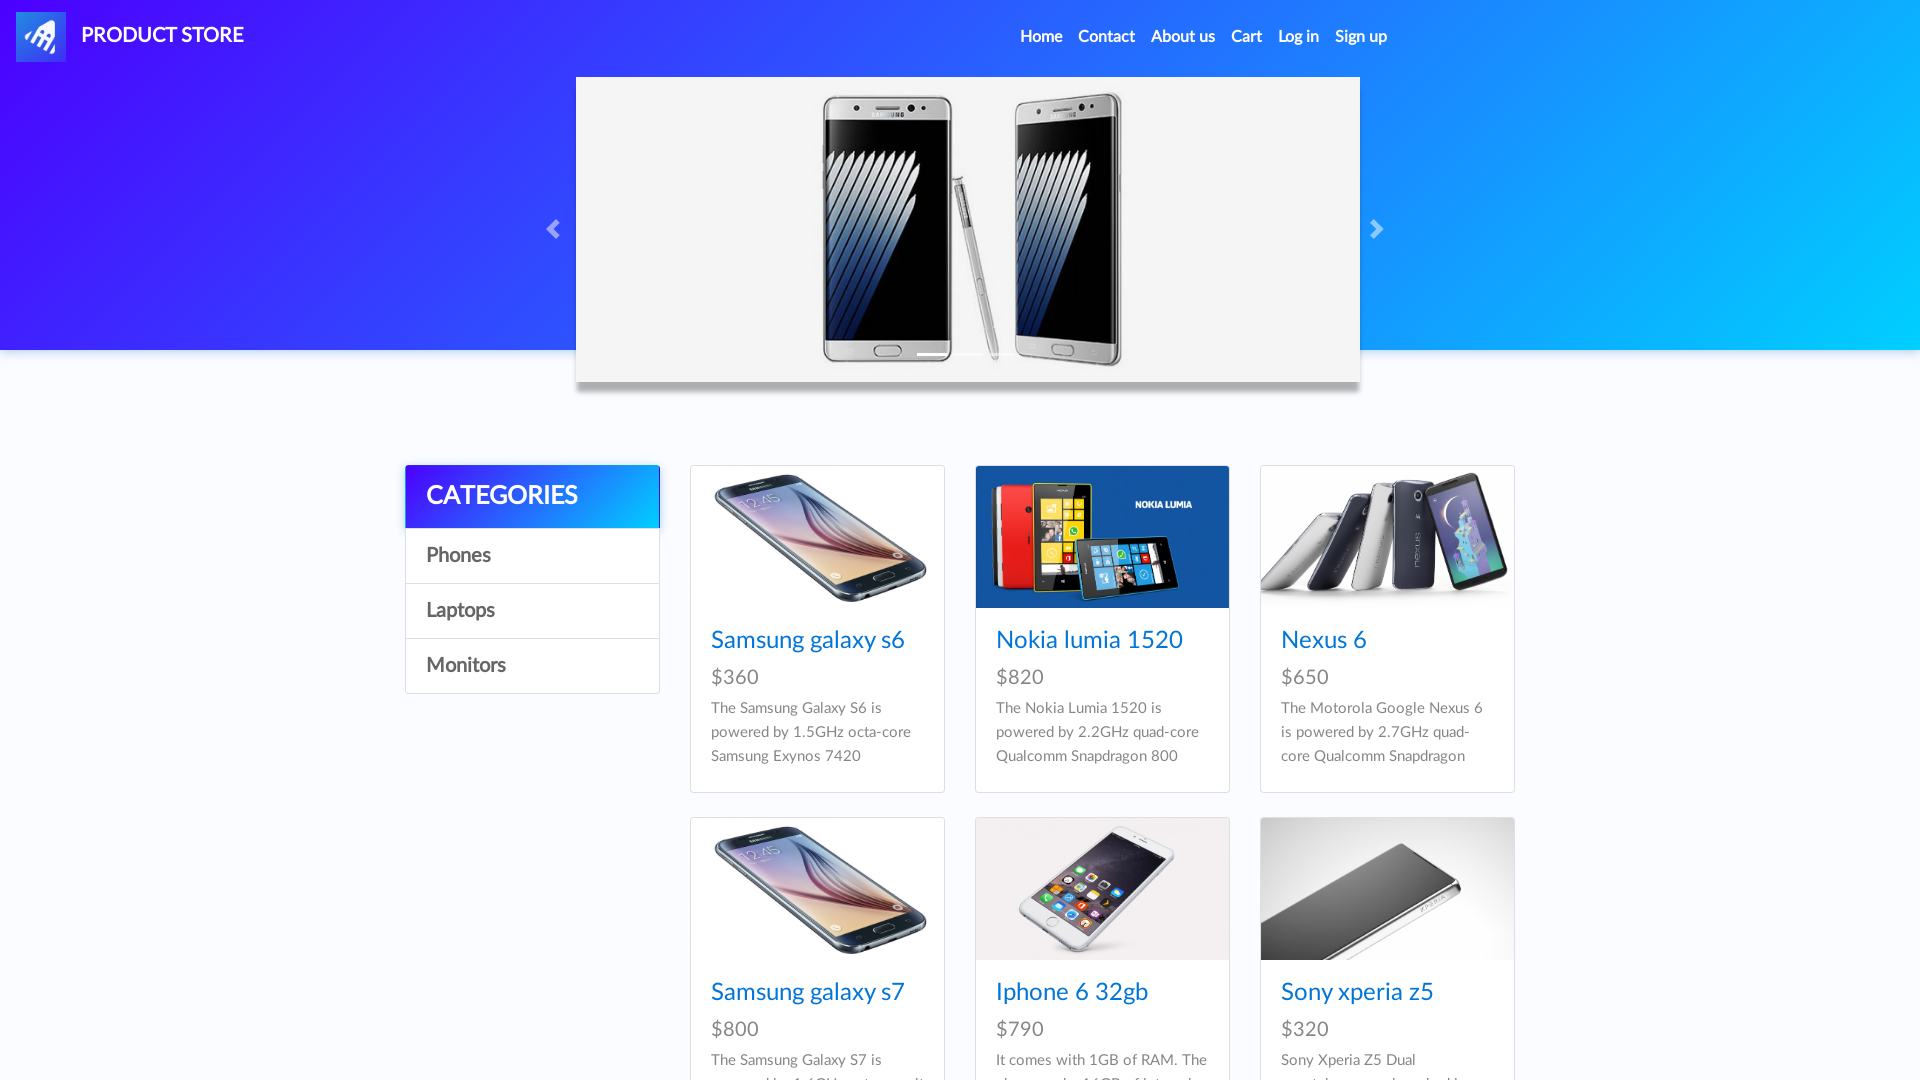